Navigates to Flipkart homepage, maximizes window, and verifies page title and URL

Starting URL: https://www.flipkart.com/

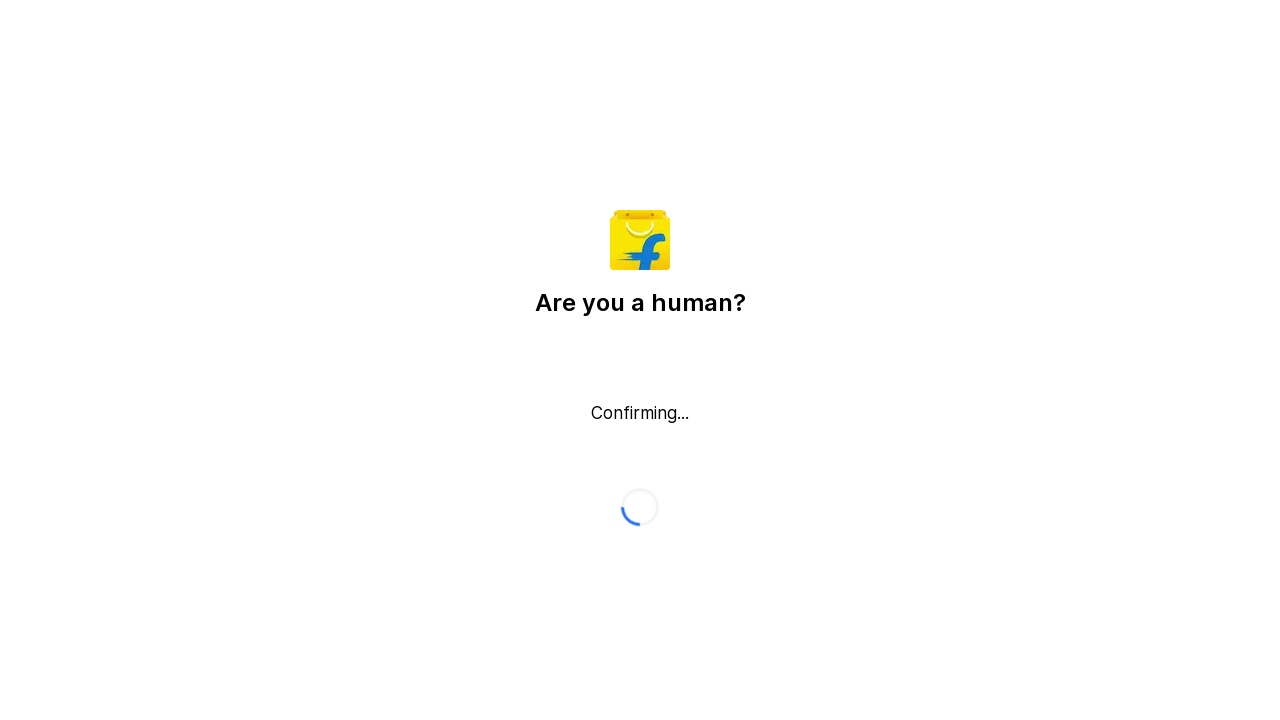

Retrieved page title from Flipkart homepage
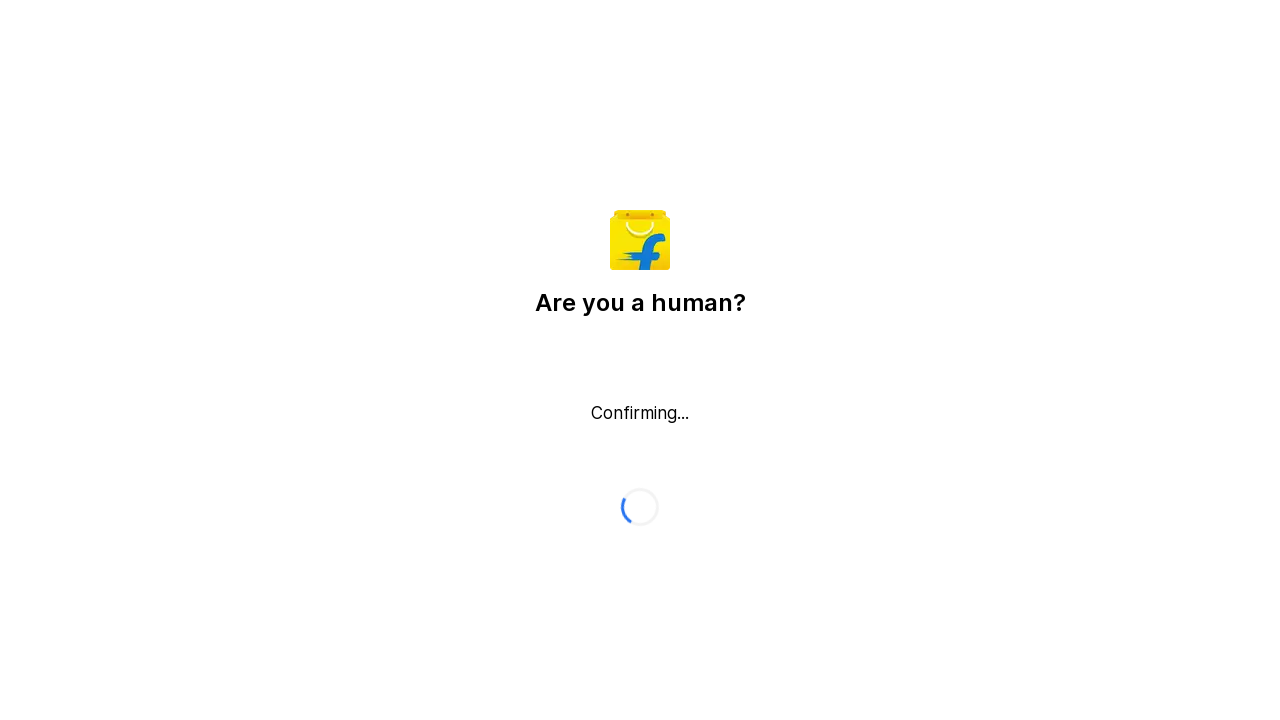

Retrieved current URL from Flipkart homepage
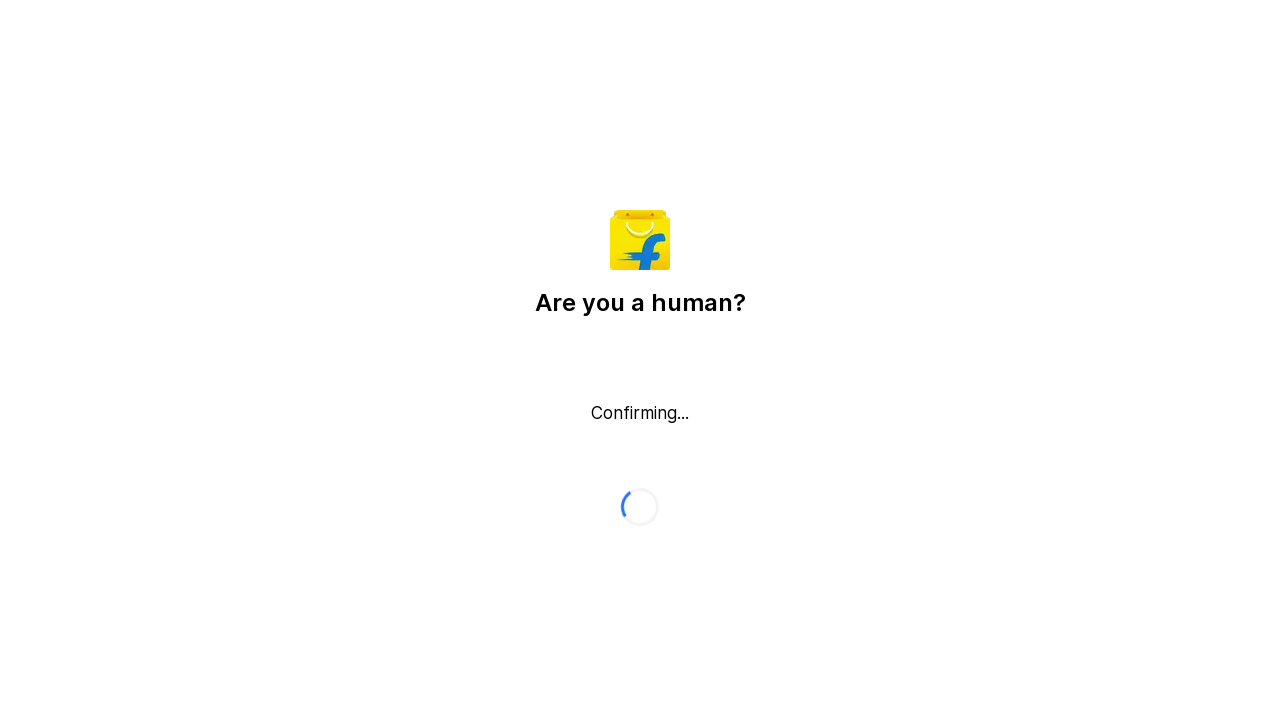

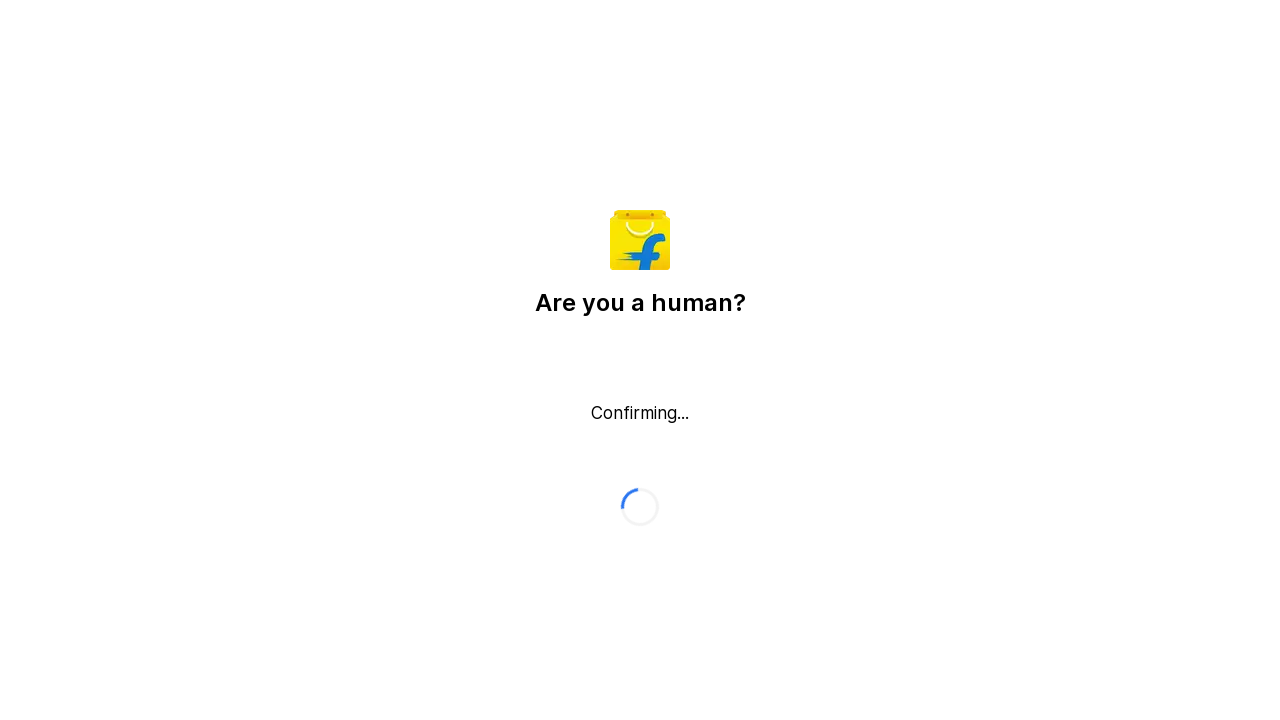